Tests adding a product to cart and verifies the cart price and item count are correct

Starting URL: https://practice.automationtesting.in/

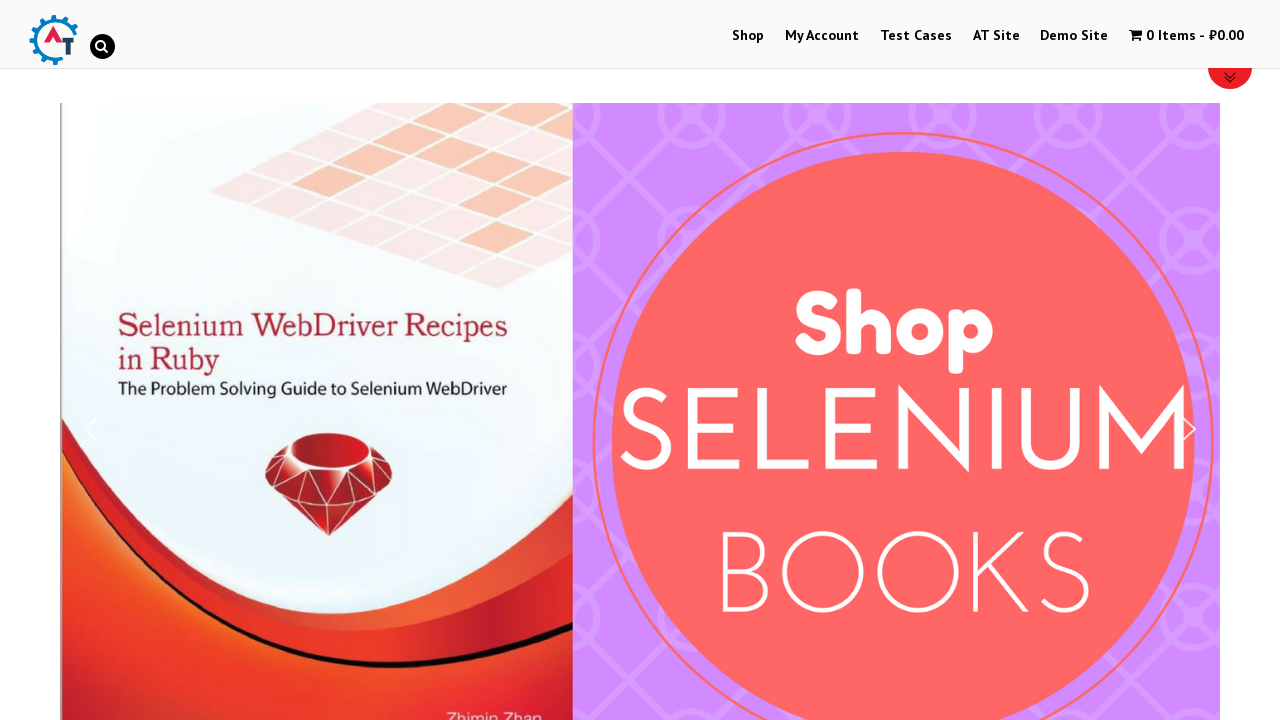

Clicked on shop menu item to navigate to shop page at (748, 36) on #menu-item-40 > a
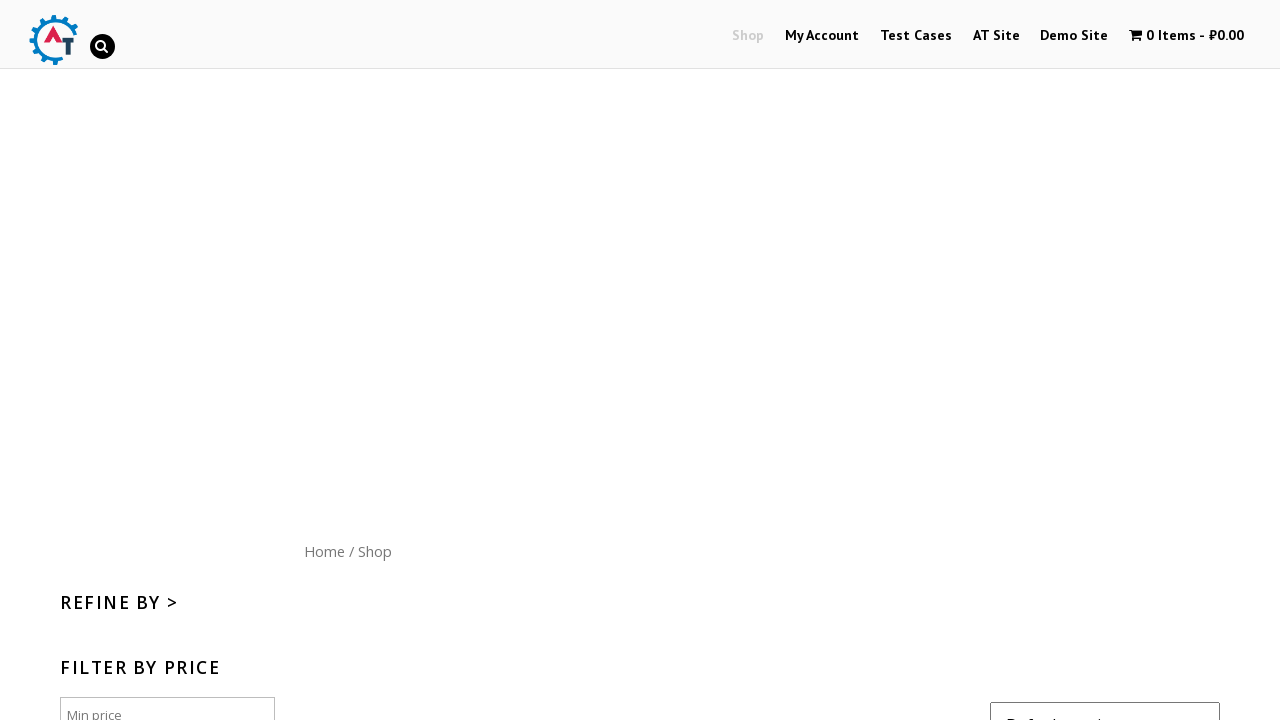

Clicked add to cart button for product at (1115, 361) on .post-182 > .add_to_cart_button
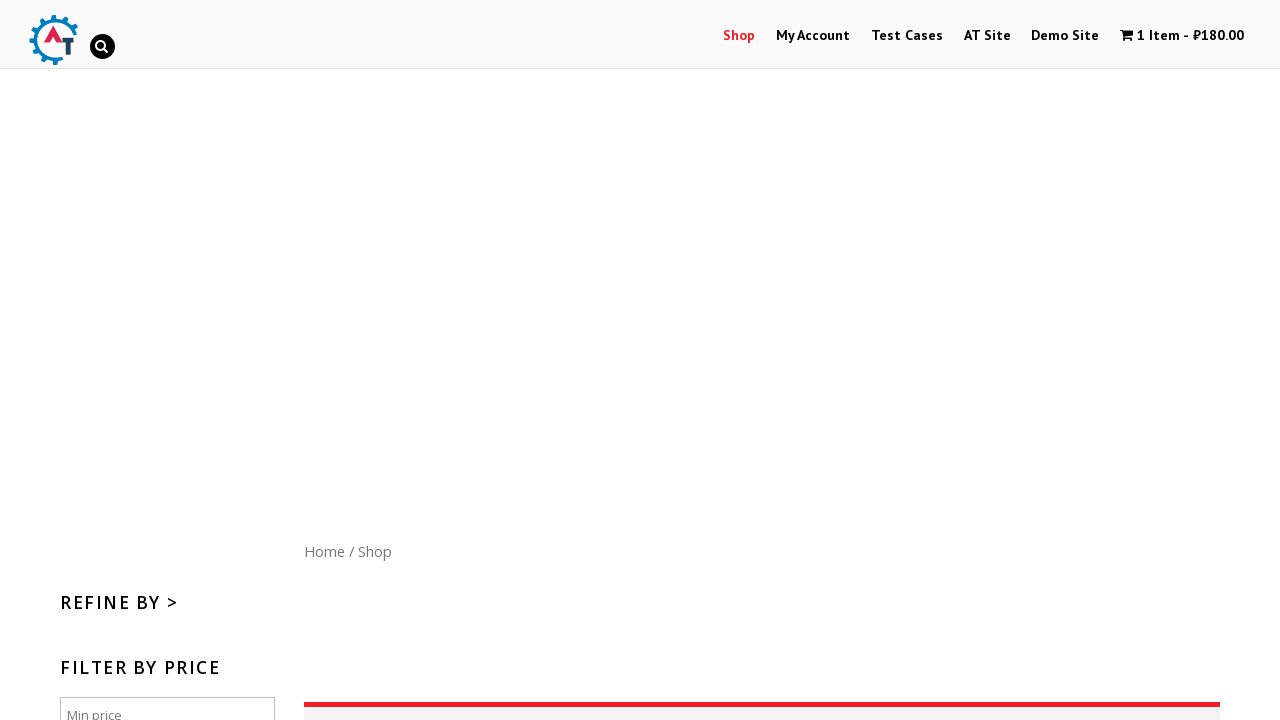

Waited 2 seconds for cart to update
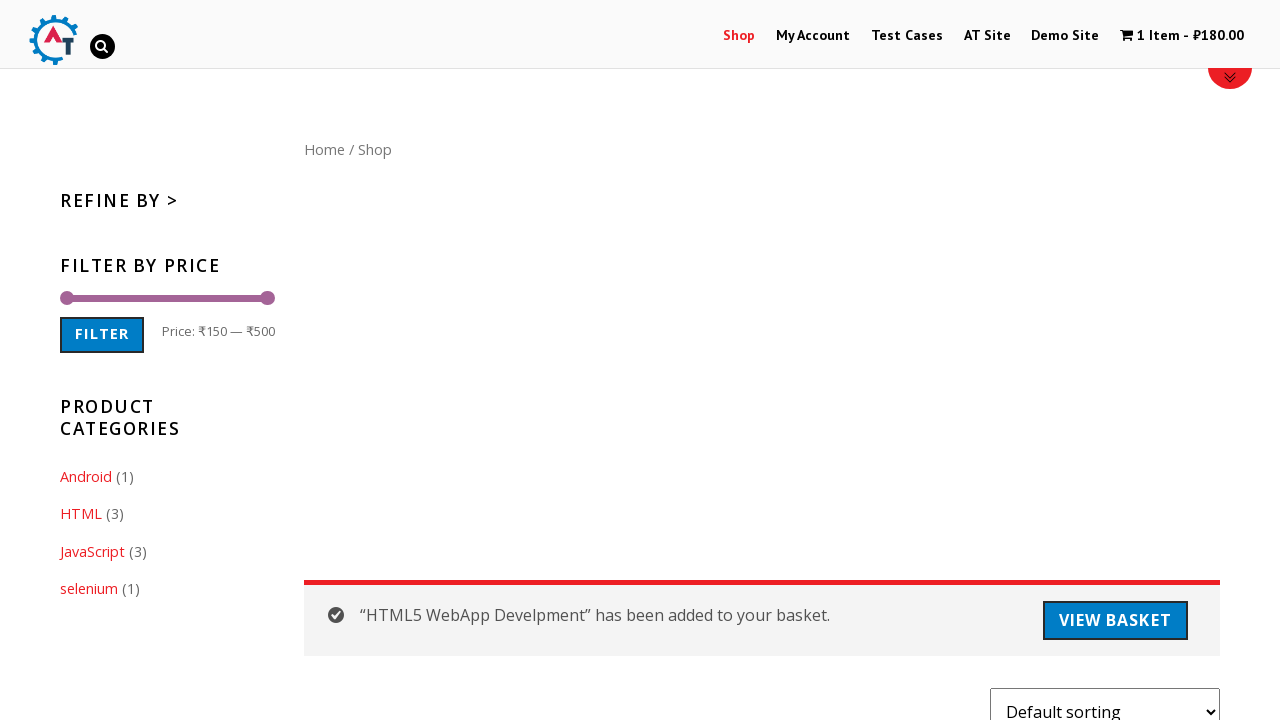

Clicked on shopping cart icon to navigate to cart page at (1127, 35) on .wpmenucart-icon-shopping-cart-0
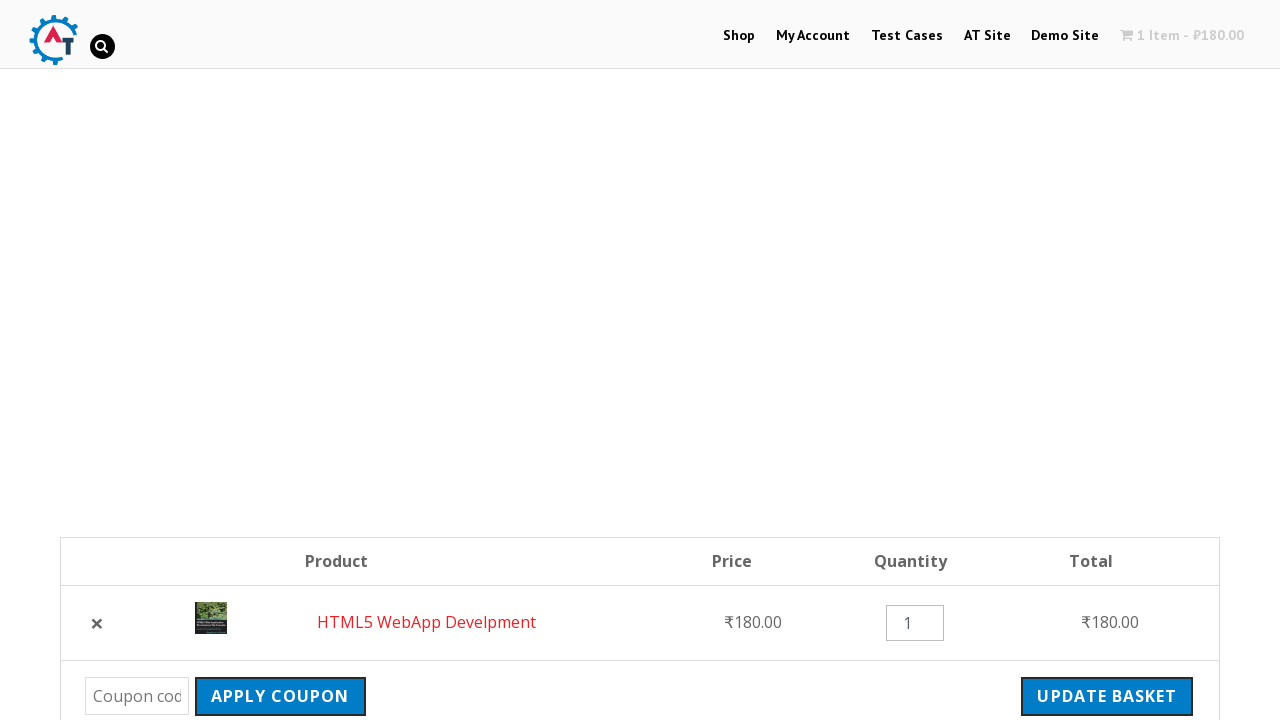

Cart subtotal element loaded
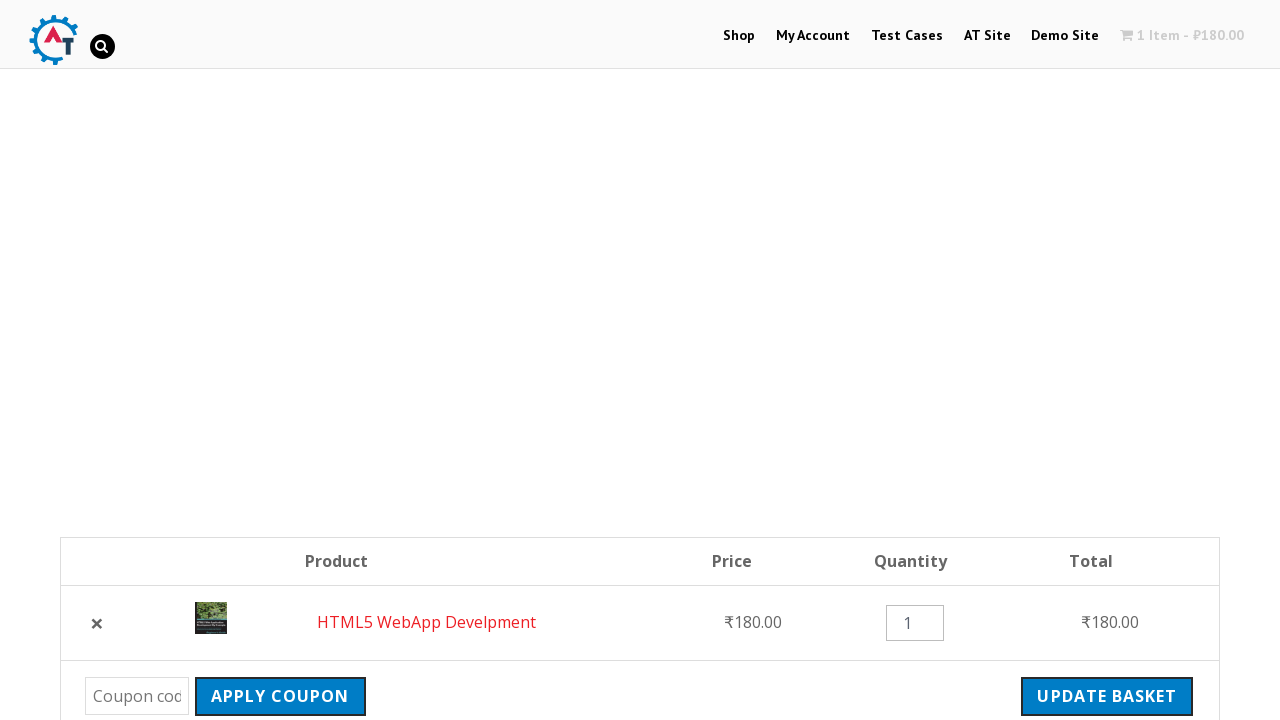

Cart order total element loaded and cart page fully displayed
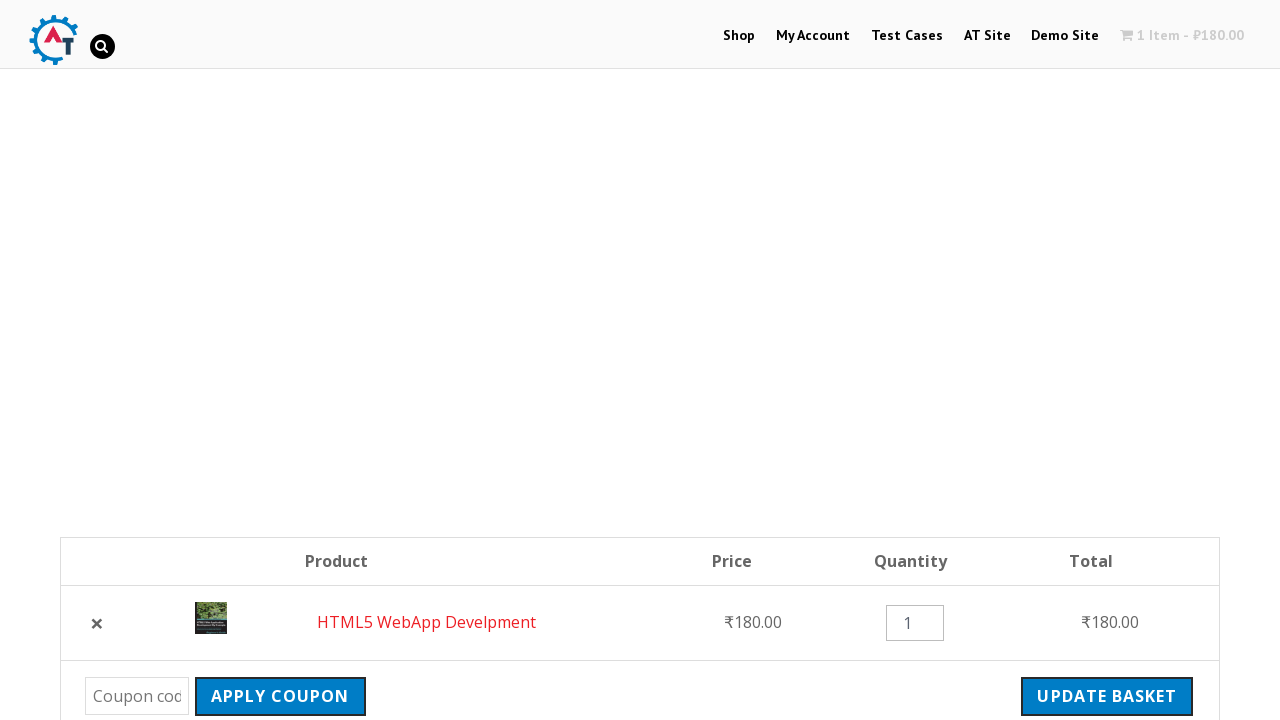

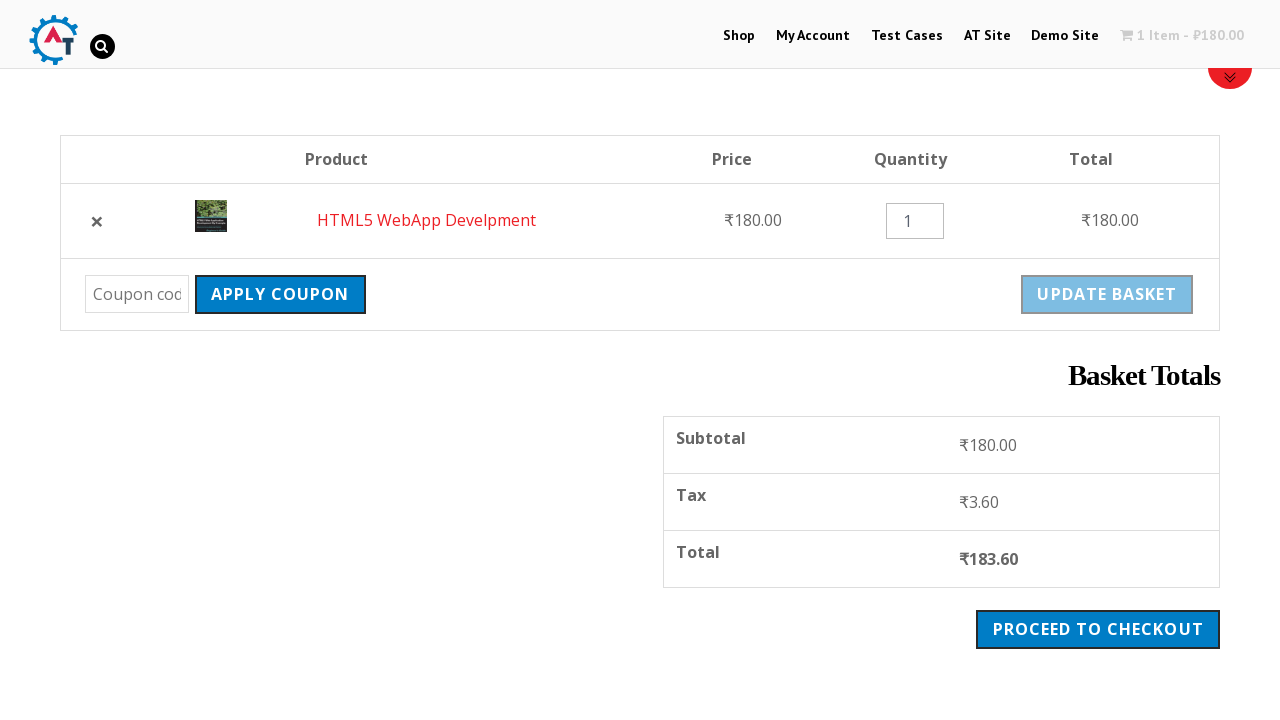